Tests rarity selection functionality by clicking on multiple rarity filter buttons (buttons 3-7) on a character/material filtering page

Starting URL: https://puppiizsunniiz.github.io/AN-EN-Tags/akmatuses.html

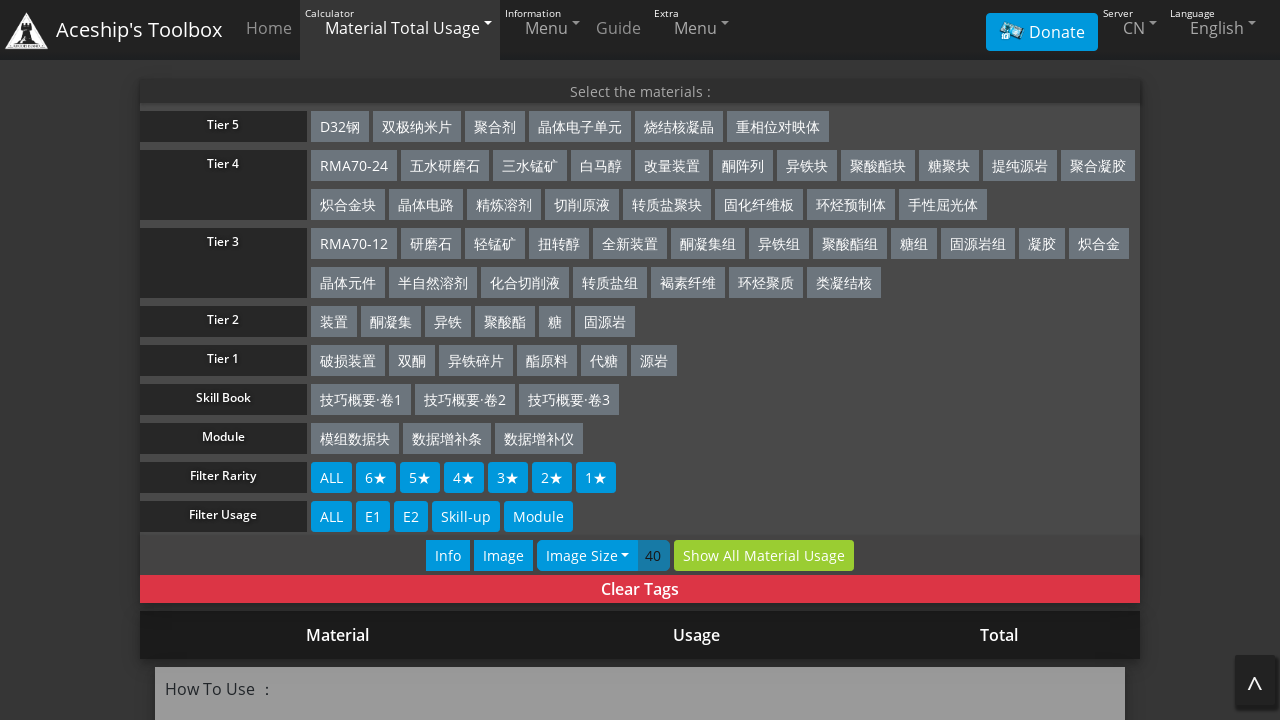

Navigated to character/material filtering page
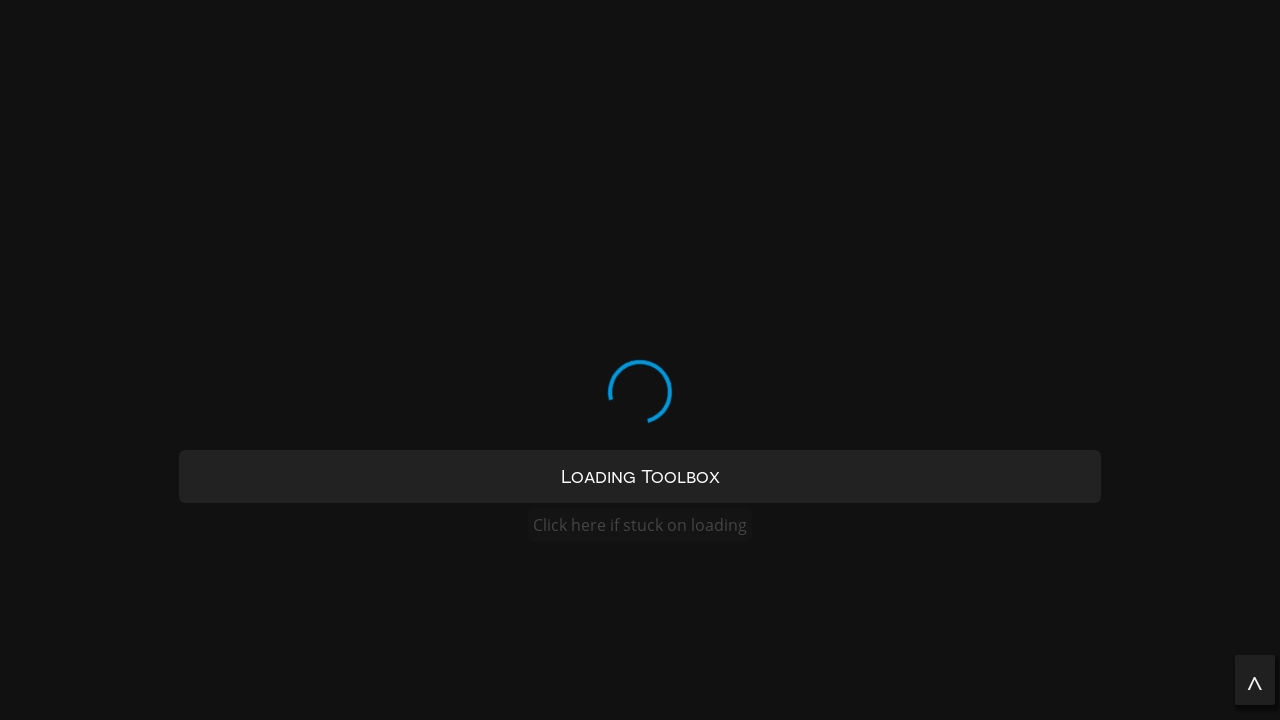

Clicked rarity filter button 3 at (420, 478) on xpath=/html/body/div[4]/div[1]/div[9]/div[2]/button[3]
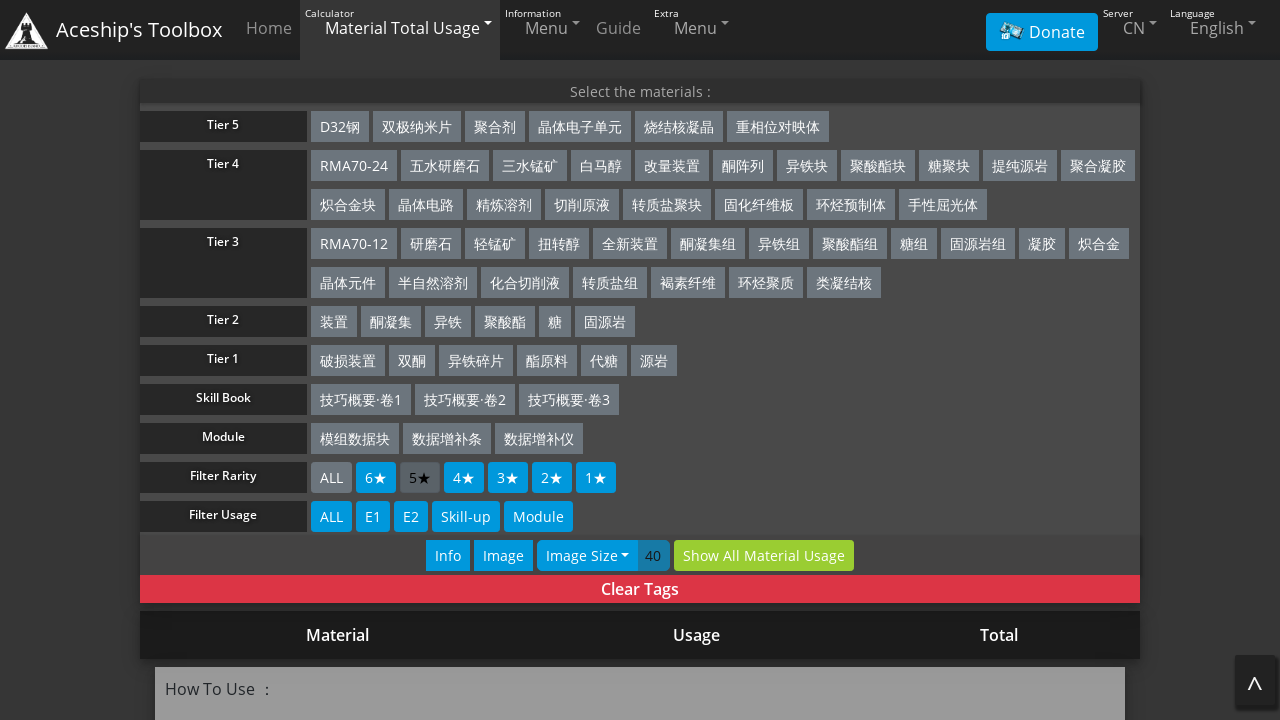

Clicked rarity filter button 4 at (464, 478) on xpath=/html/body/div[4]/div[1]/div[9]/div[2]/button[4]
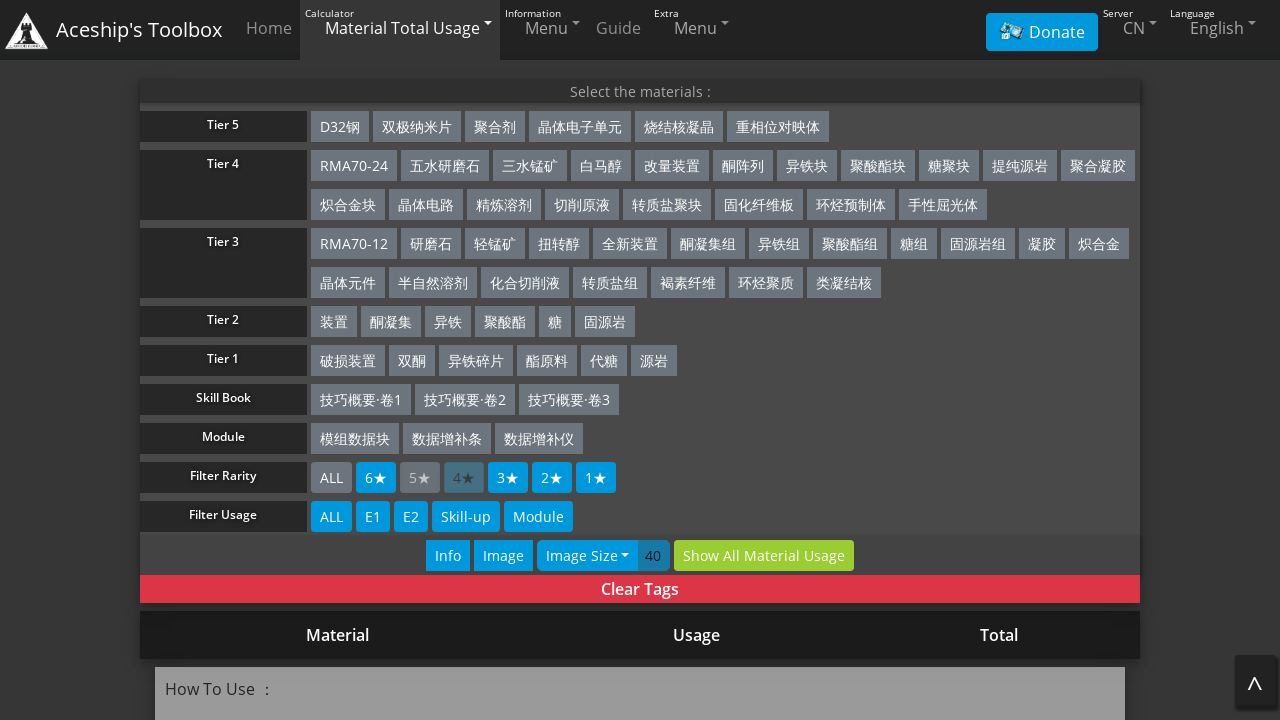

Clicked rarity filter button 5 at (508, 478) on xpath=/html/body/div[4]/div[1]/div[9]/div[2]/button[5]
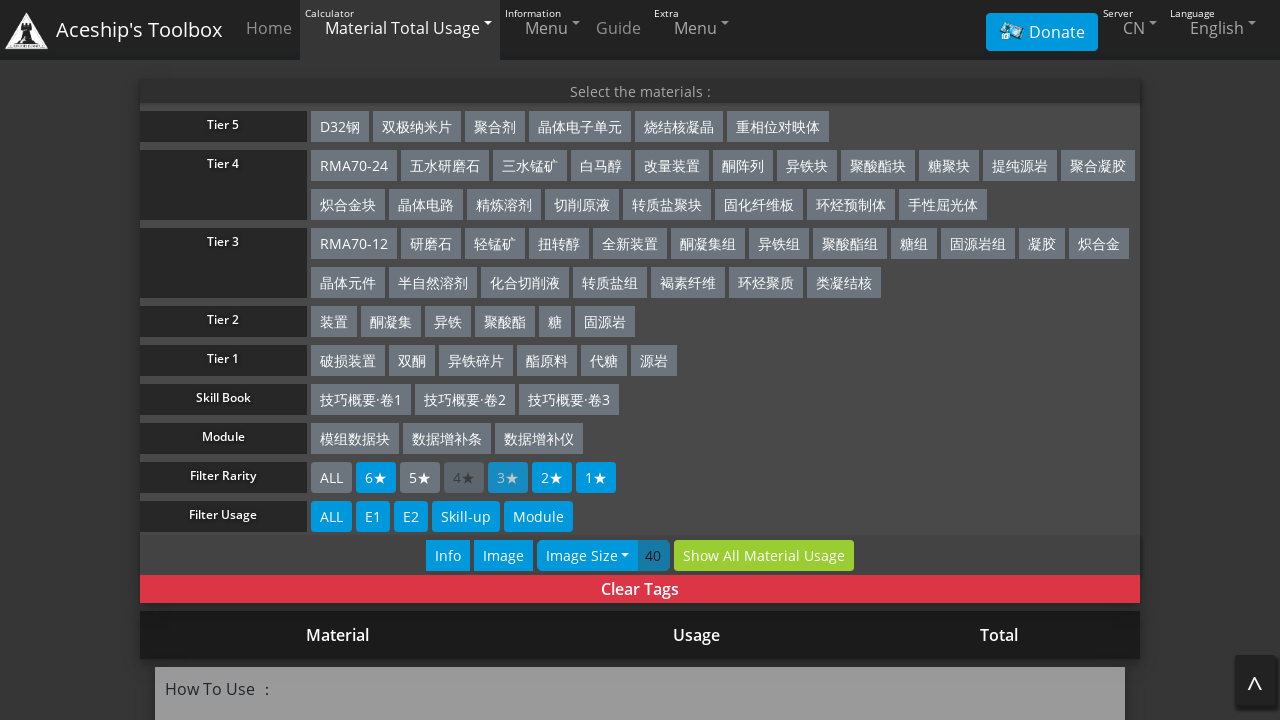

Clicked rarity filter button 6 at (552, 478) on xpath=/html/body/div[4]/div[1]/div[9]/div[2]/button[6]
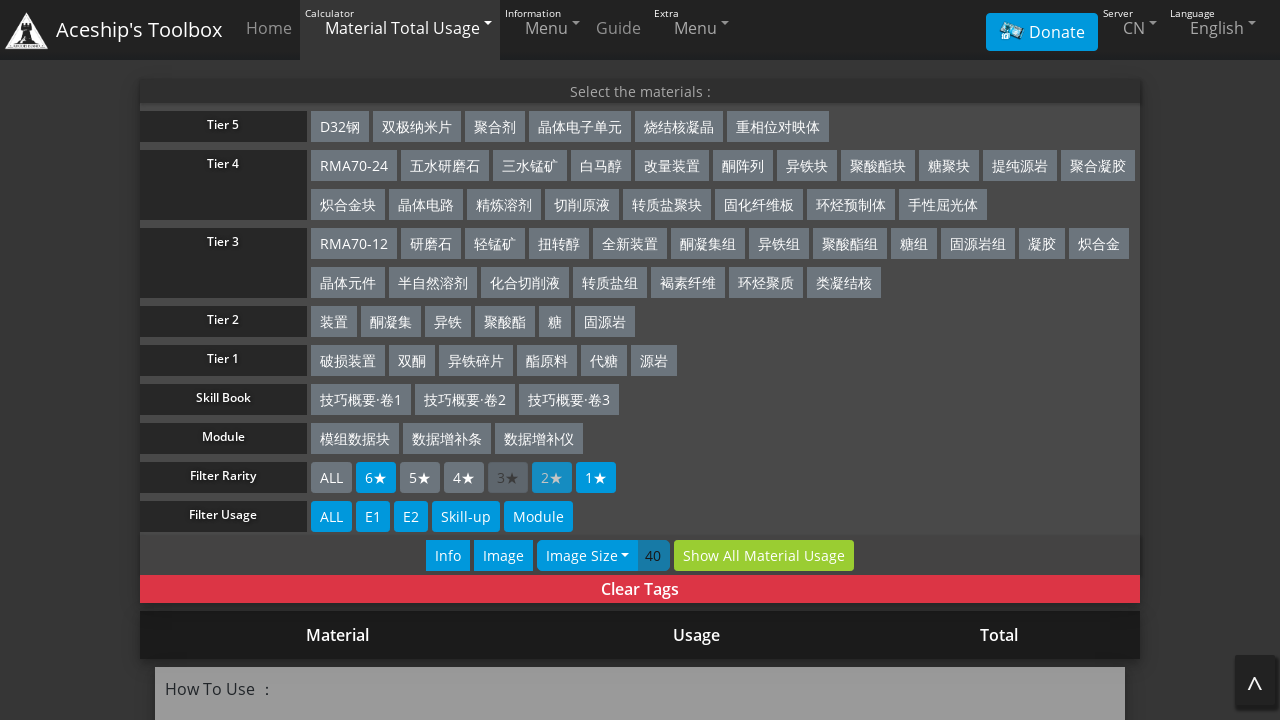

Clicked rarity filter button 7 at (596, 478) on xpath=/html/body/div[4]/div[1]/div[9]/div[2]/button[7]
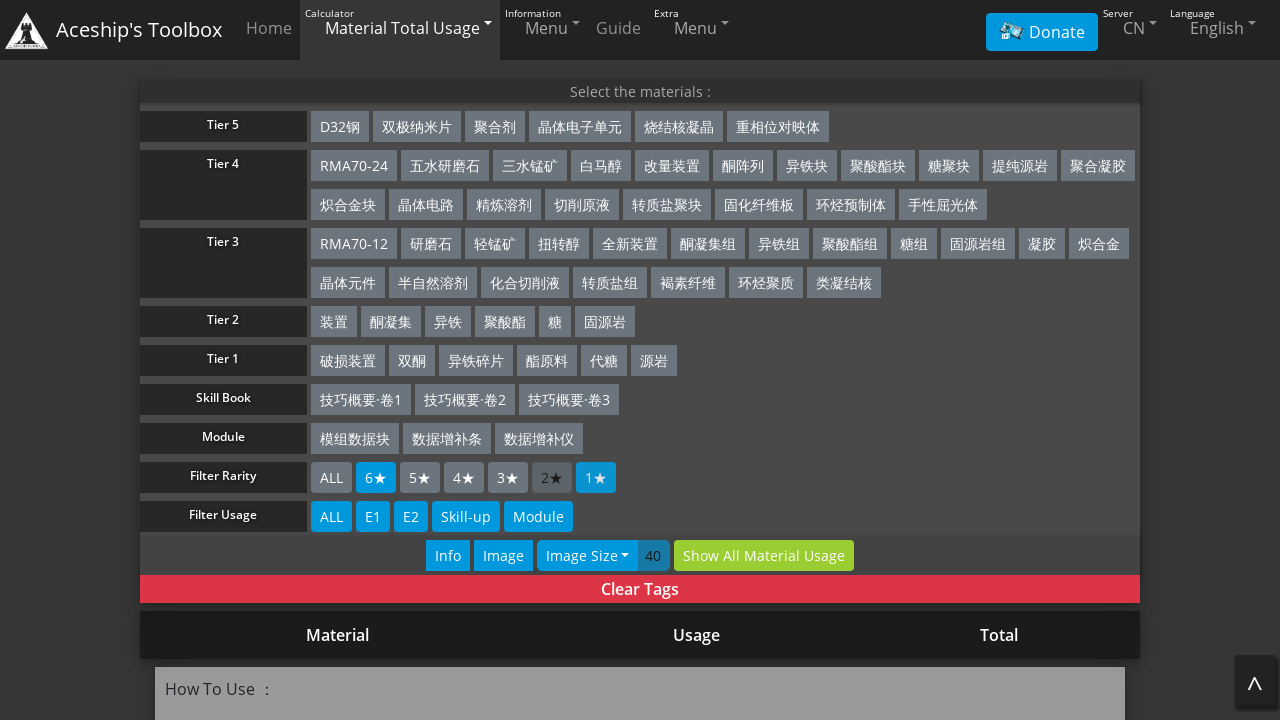

Waited for page to update after rarity selections
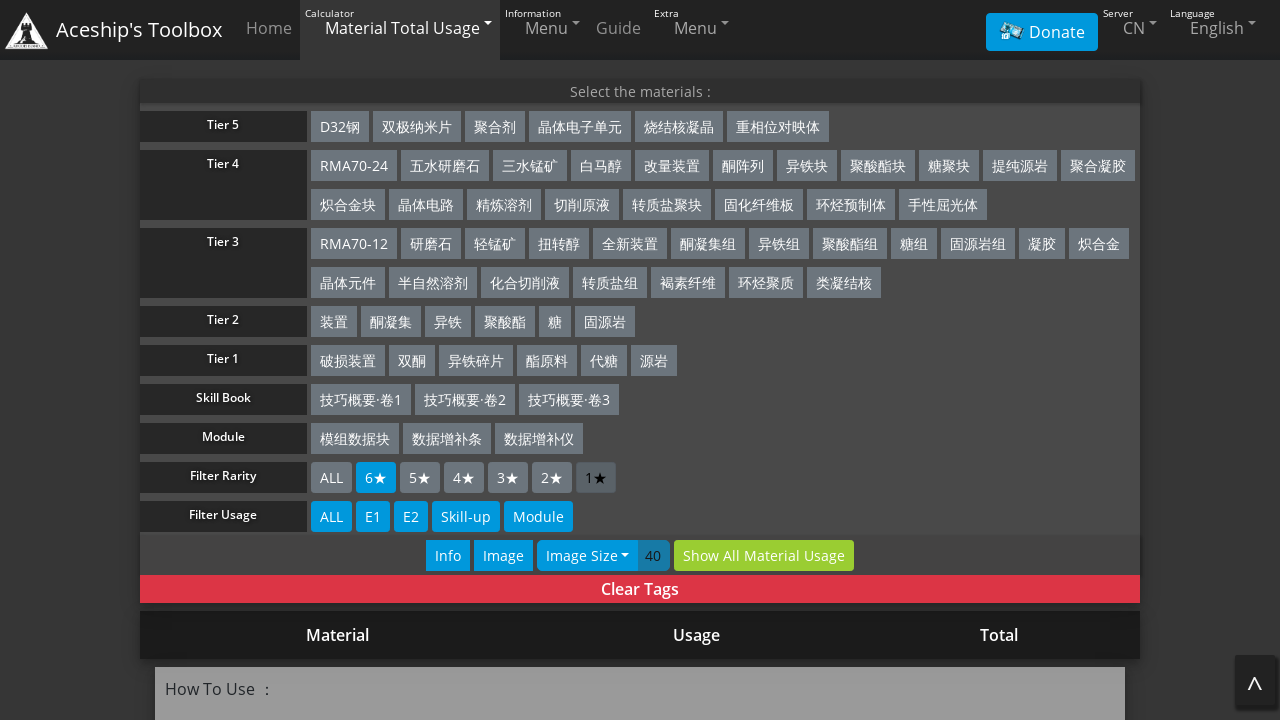

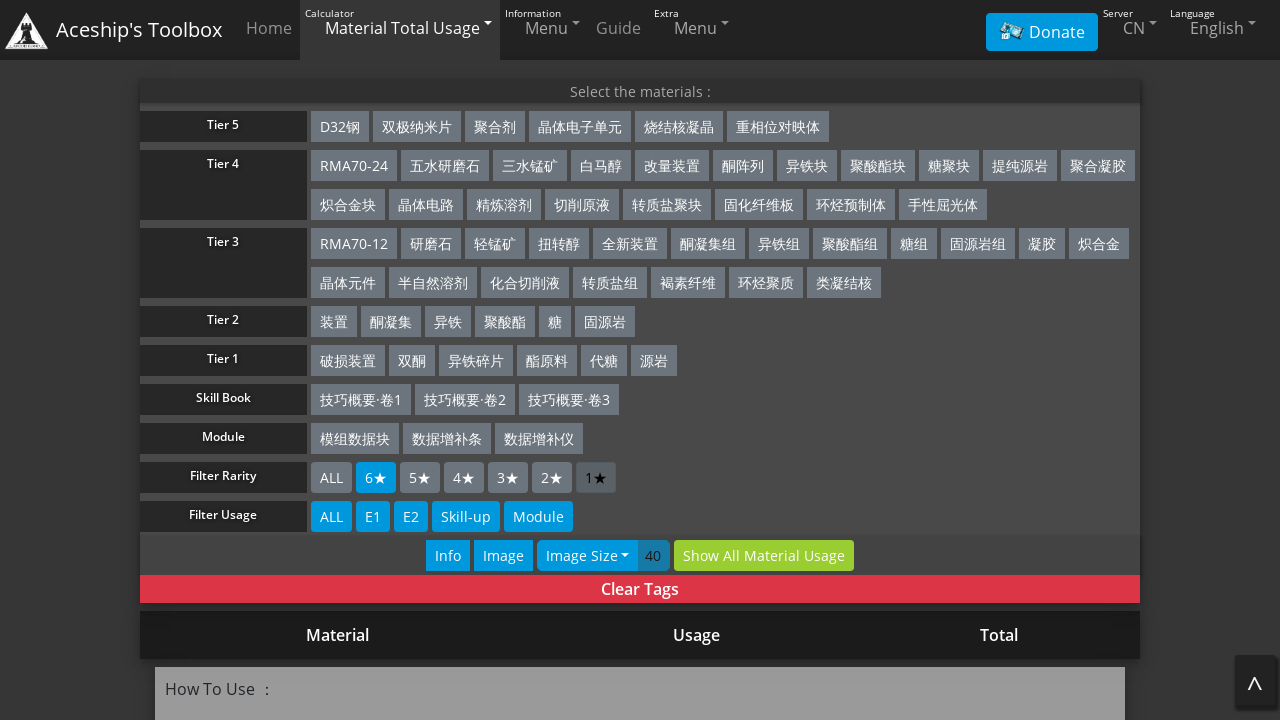